Tests the hidden layers functionality by clicking a green button and verifying that subsequent clicks are intercepted by an overlaying element.

Starting URL: http://uitestingplayground.com/hiddenlayers

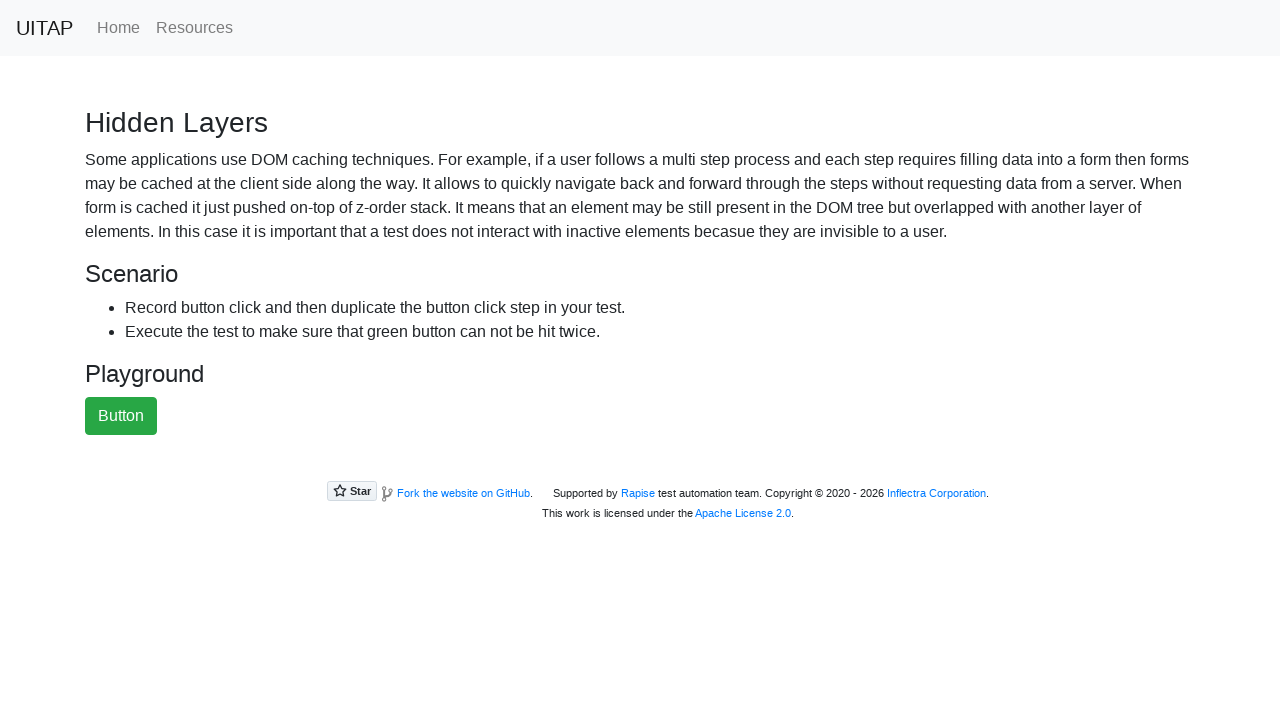

Clicked the green button at (121, 416) on #greenButton
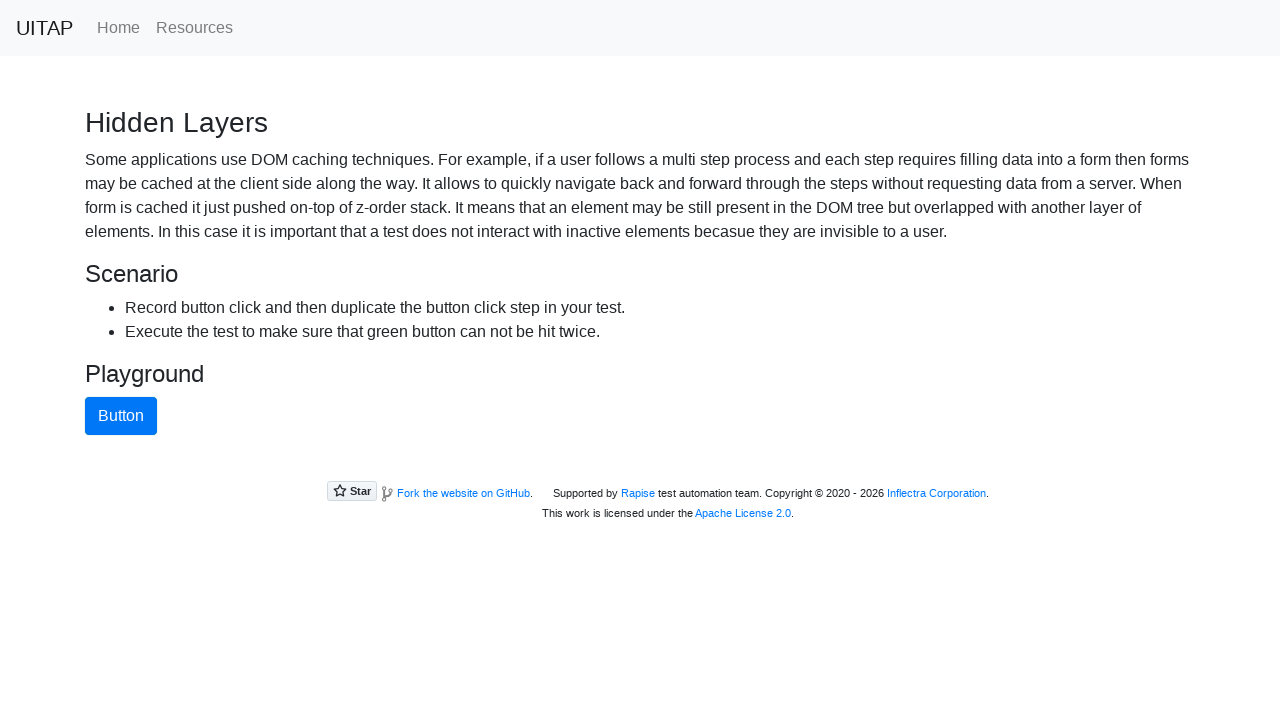

Verified blue button overlay is now visible
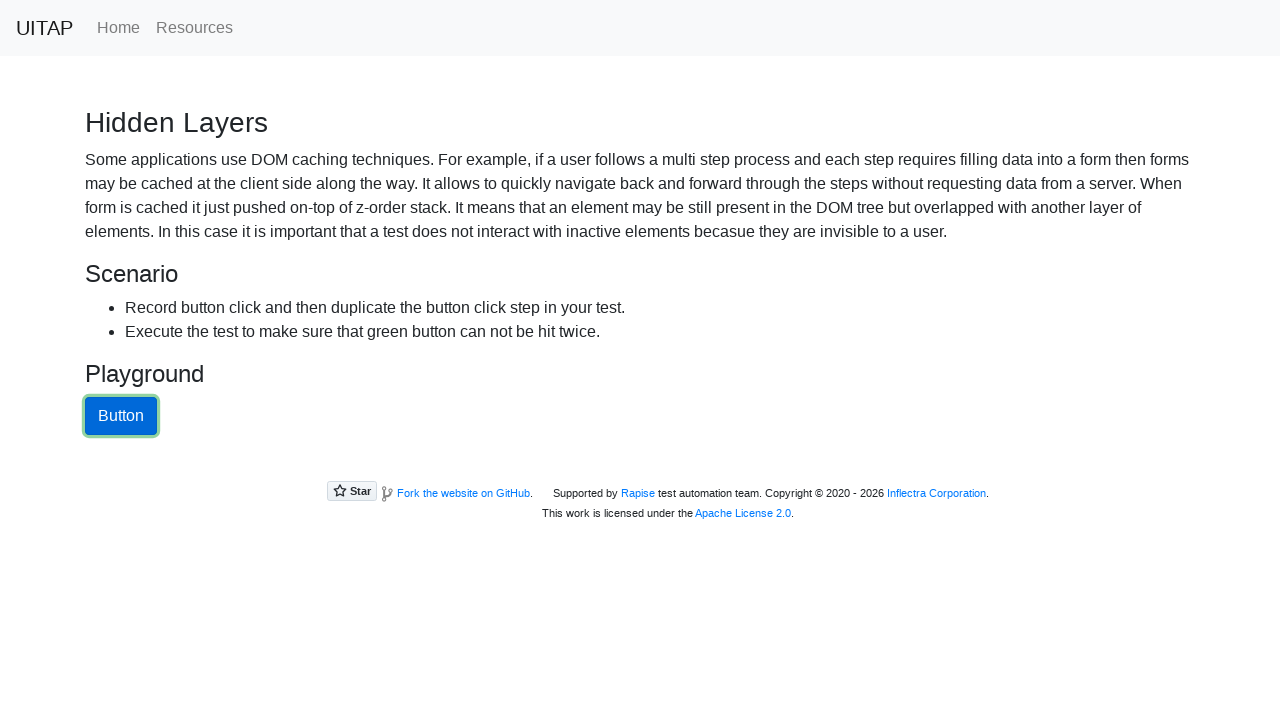

Attempted to click green button again - click was intercepted by overlaying blue button as expected at (121, 416) on #greenButton
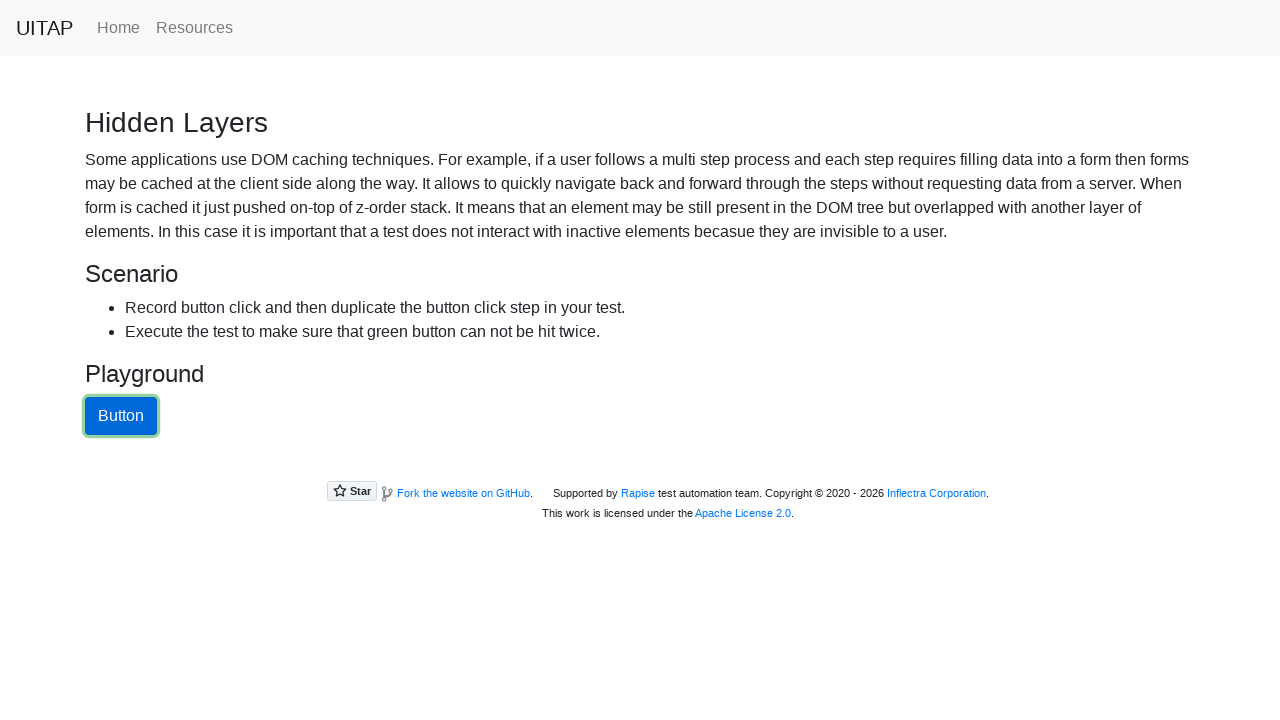

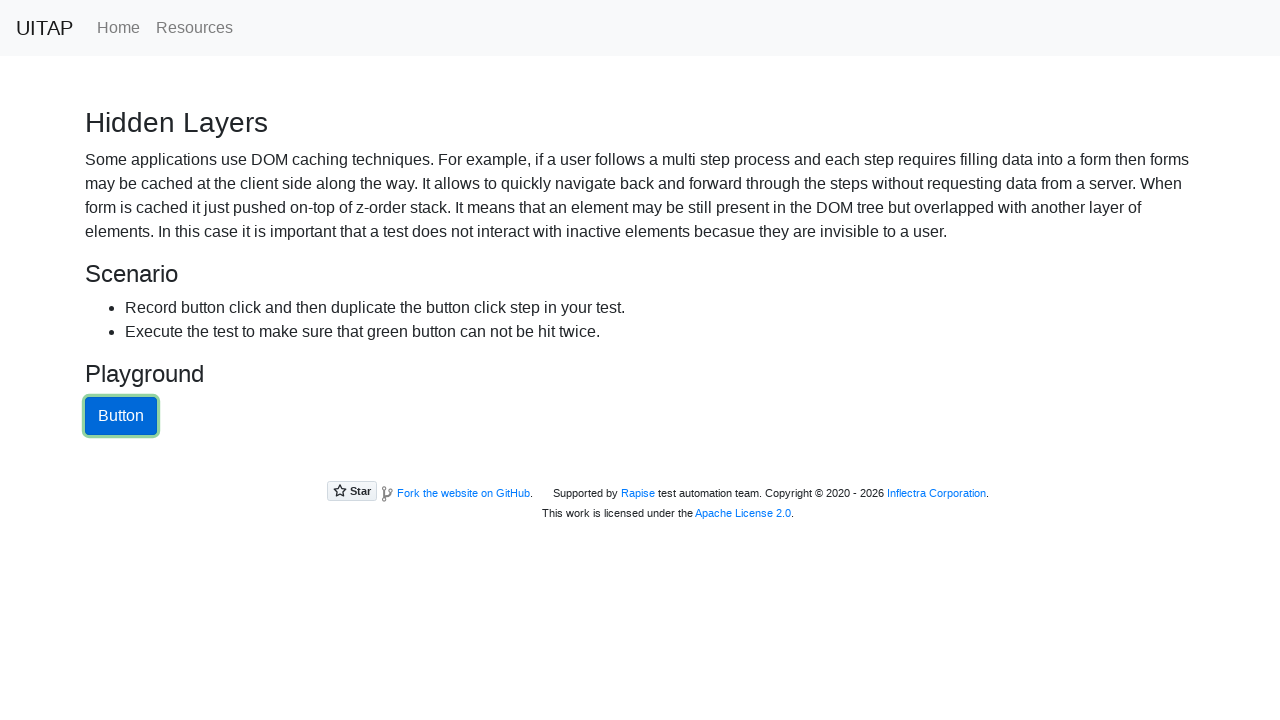